Plays YouTube Music songs in shuffle mode, skipping through songs or letting them play

Starting URL: https://music.youtube.com/channel/UCI6B8NkZKqlFWoiC_xE-hzA

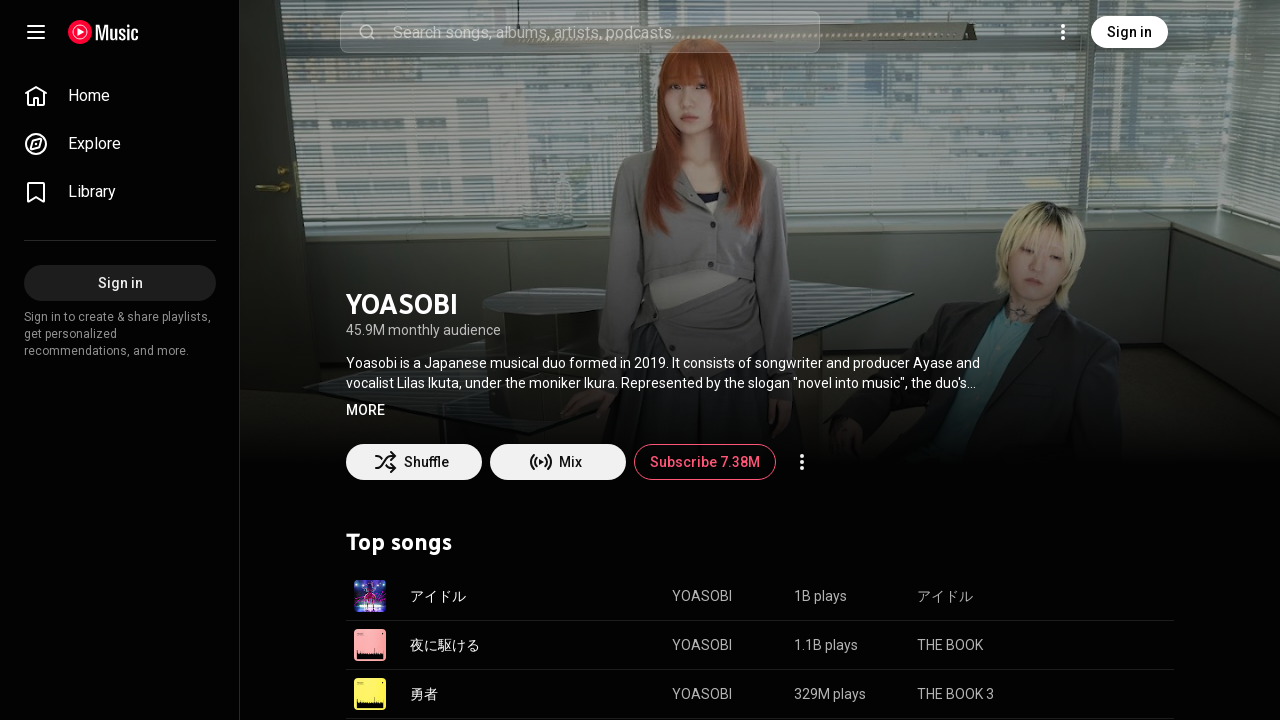

Shuffle button selector loaded
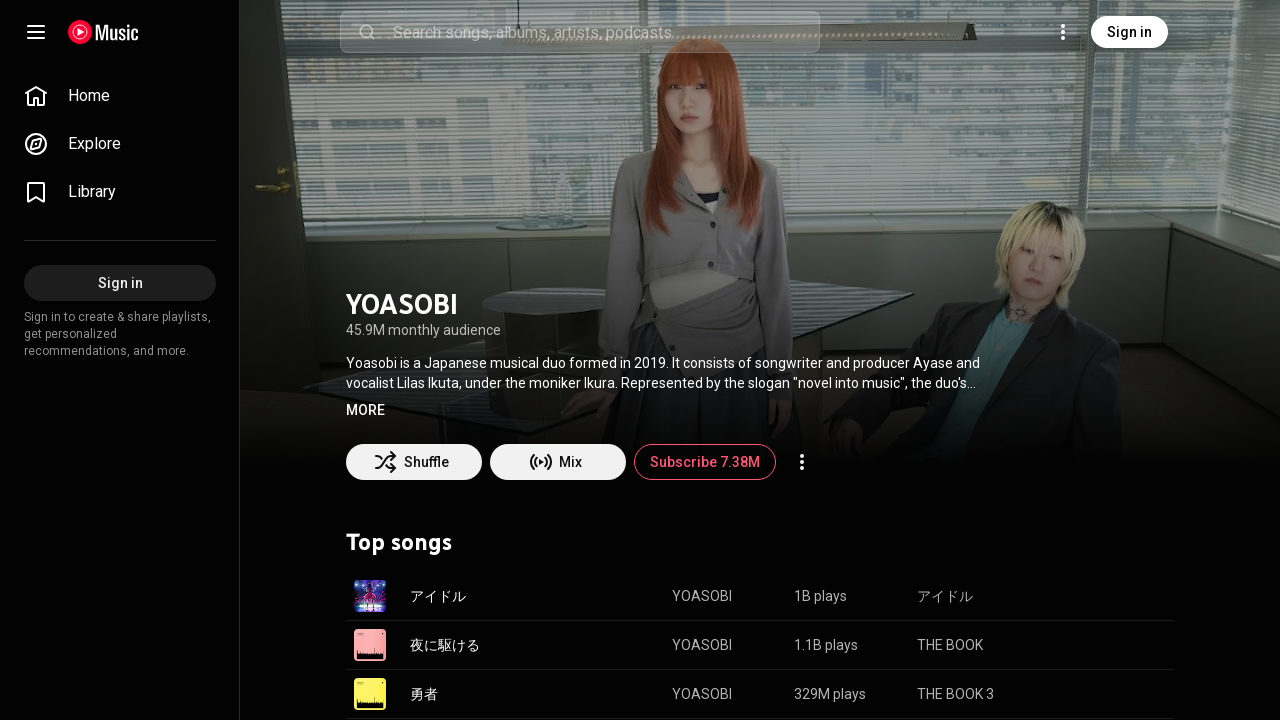

Clicked shuffle button to start playing songs at (414, 462) on button[aria-label='Shuffle']
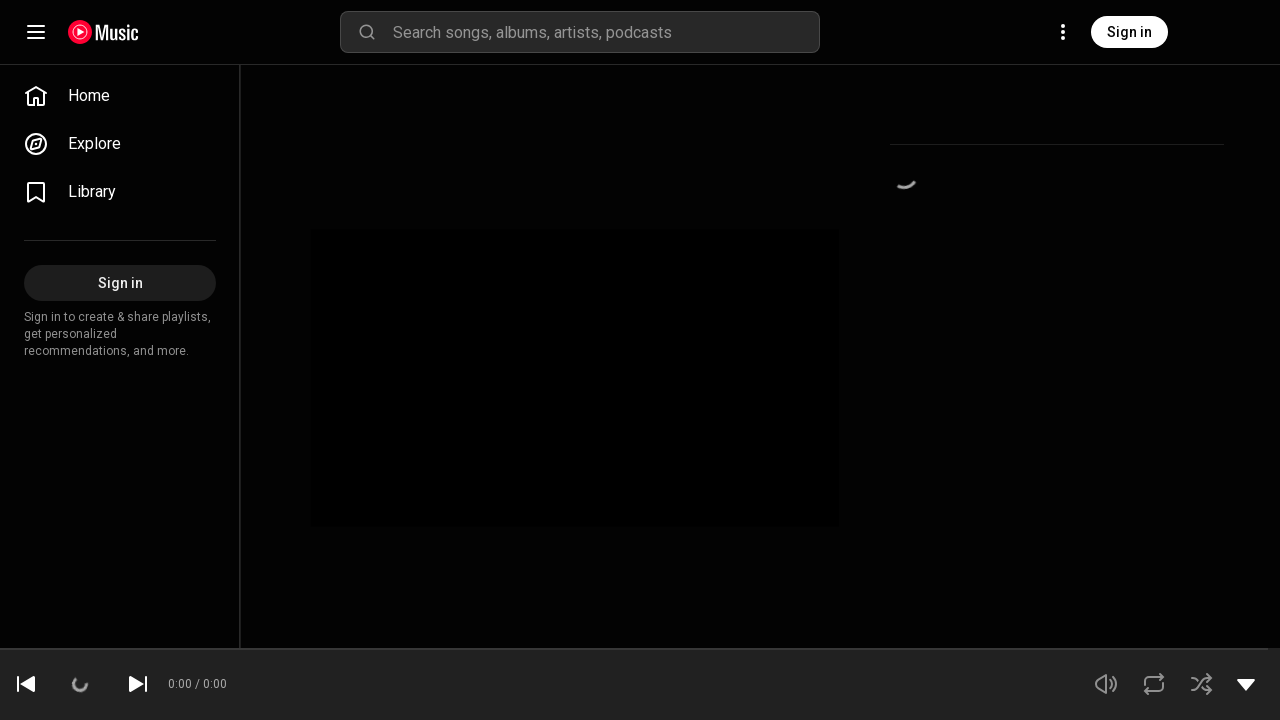

Now playing: 
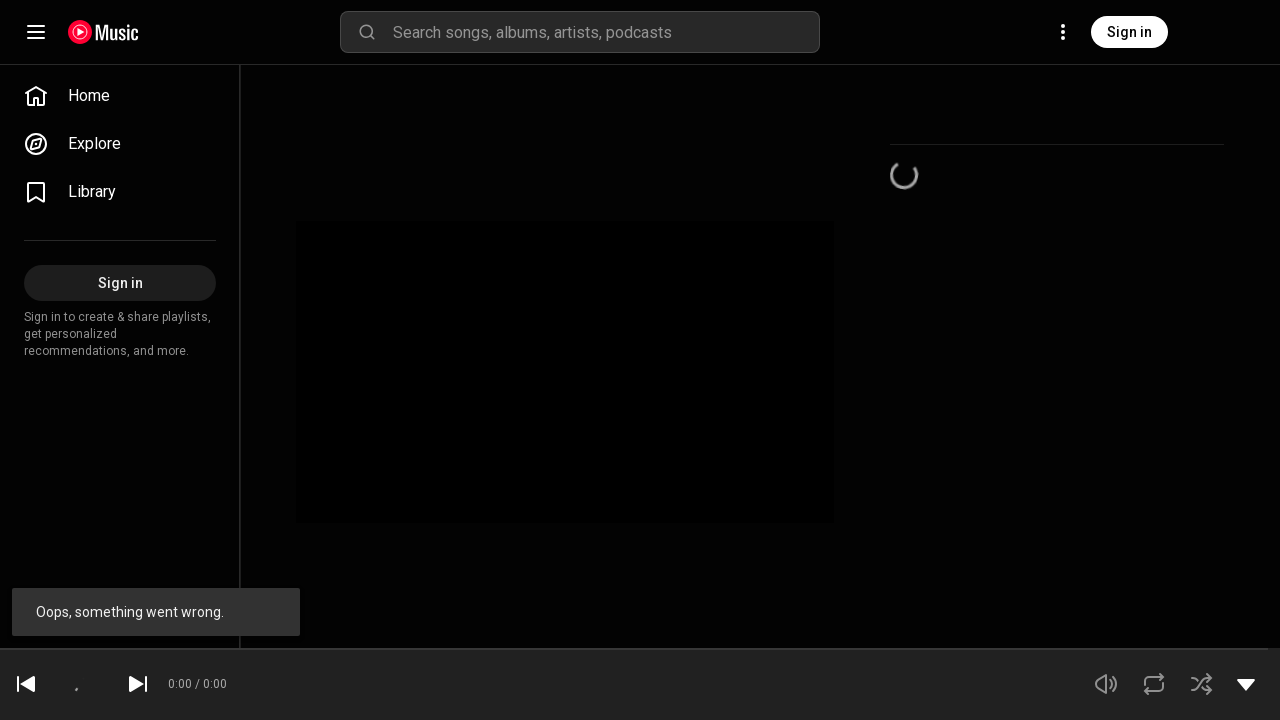

Listened to song for 10 seconds (song 1 of 3)
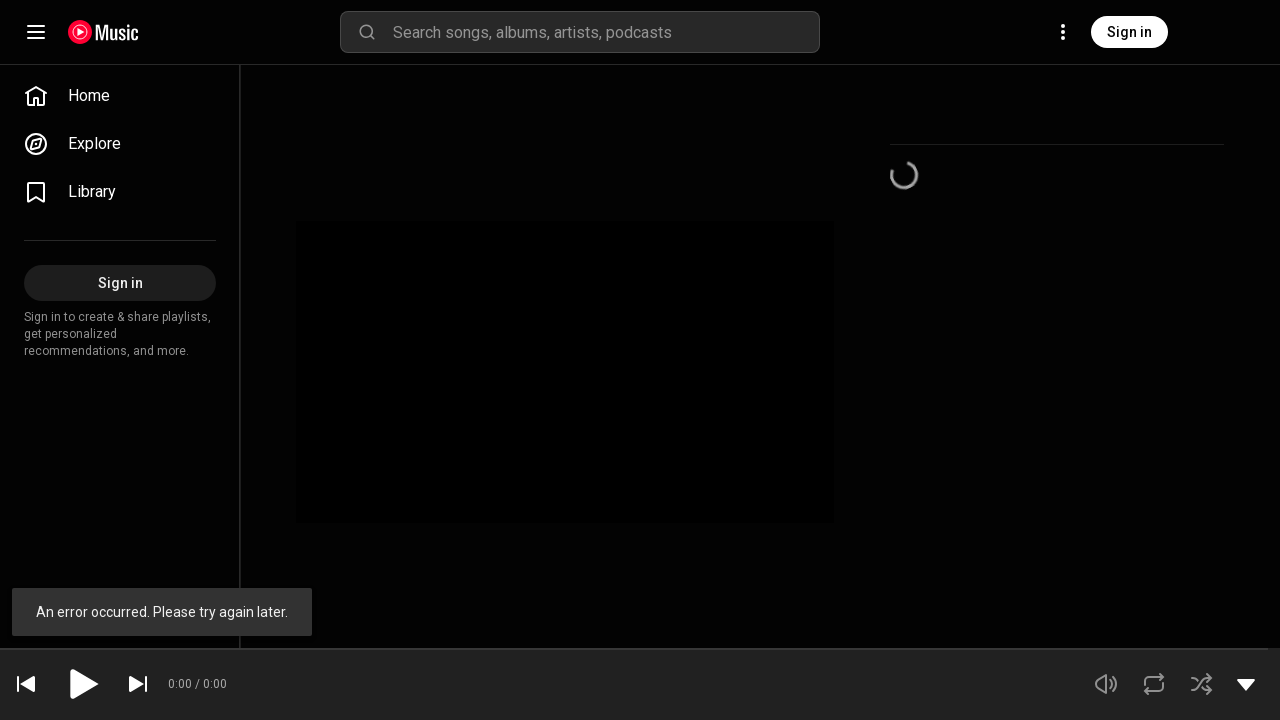

Clicked next button to skip to next song at (138, 684) on .next-button
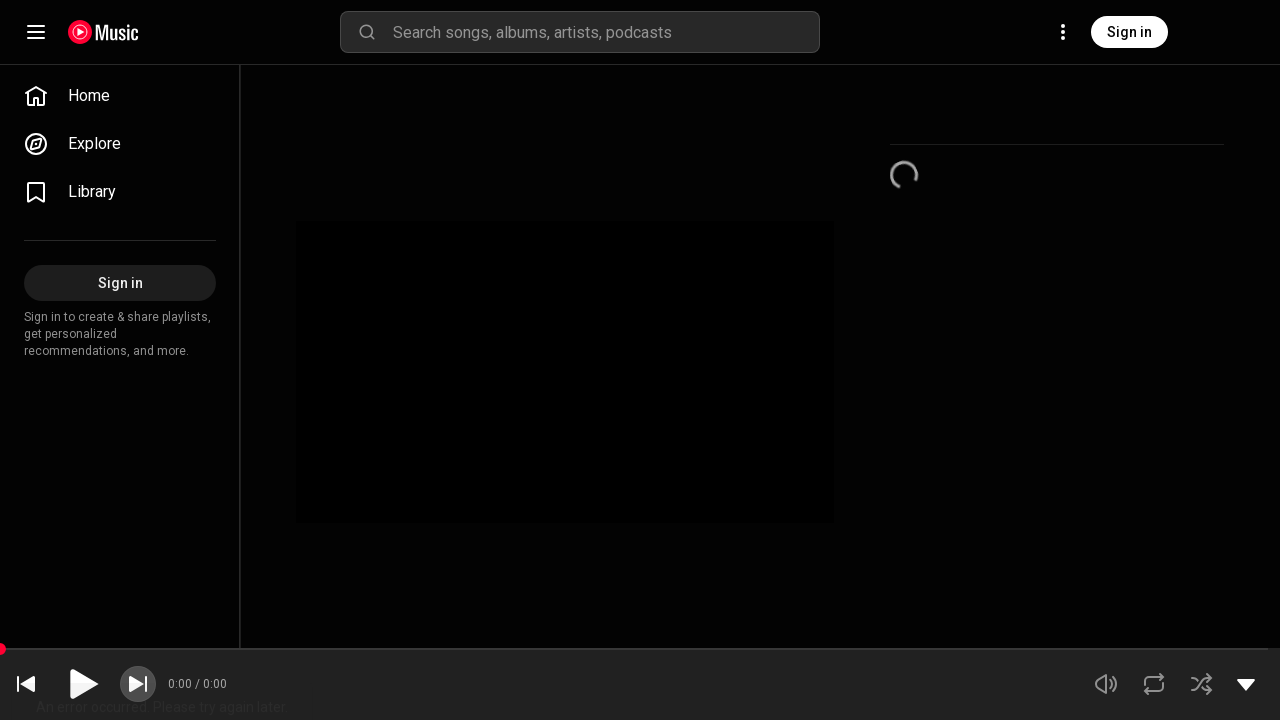

Waited for next song to load
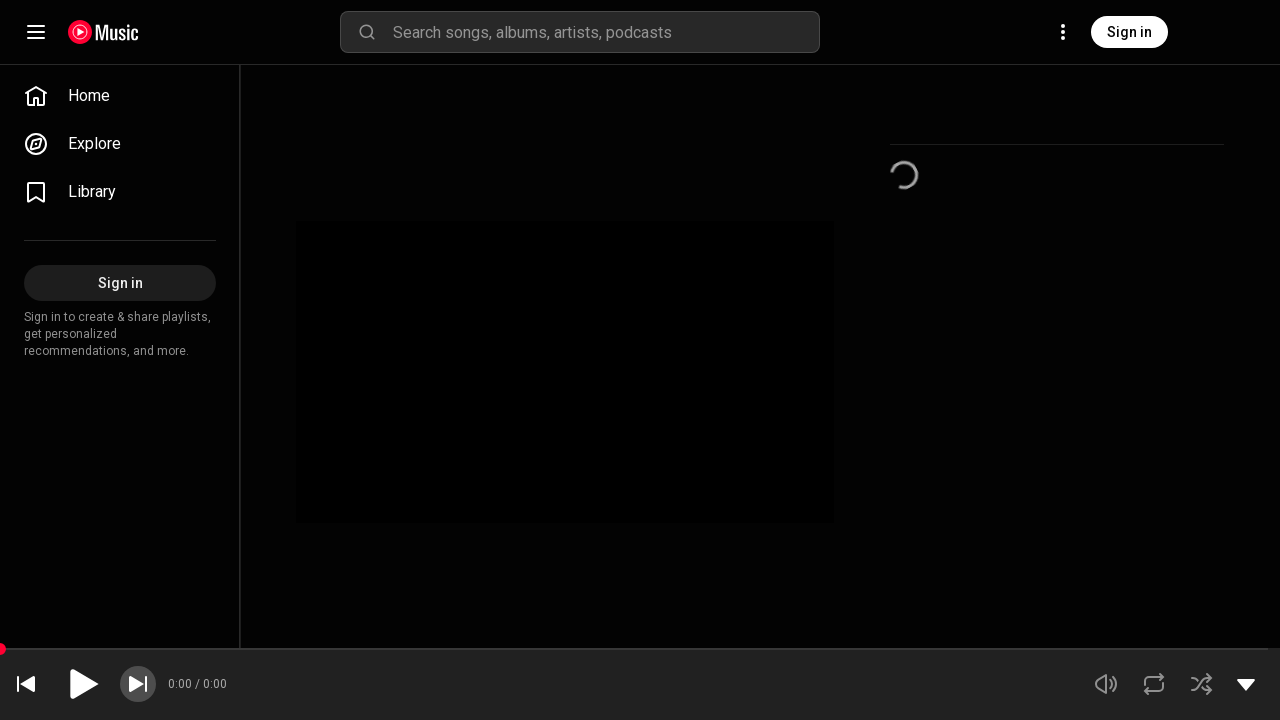

Now playing: 
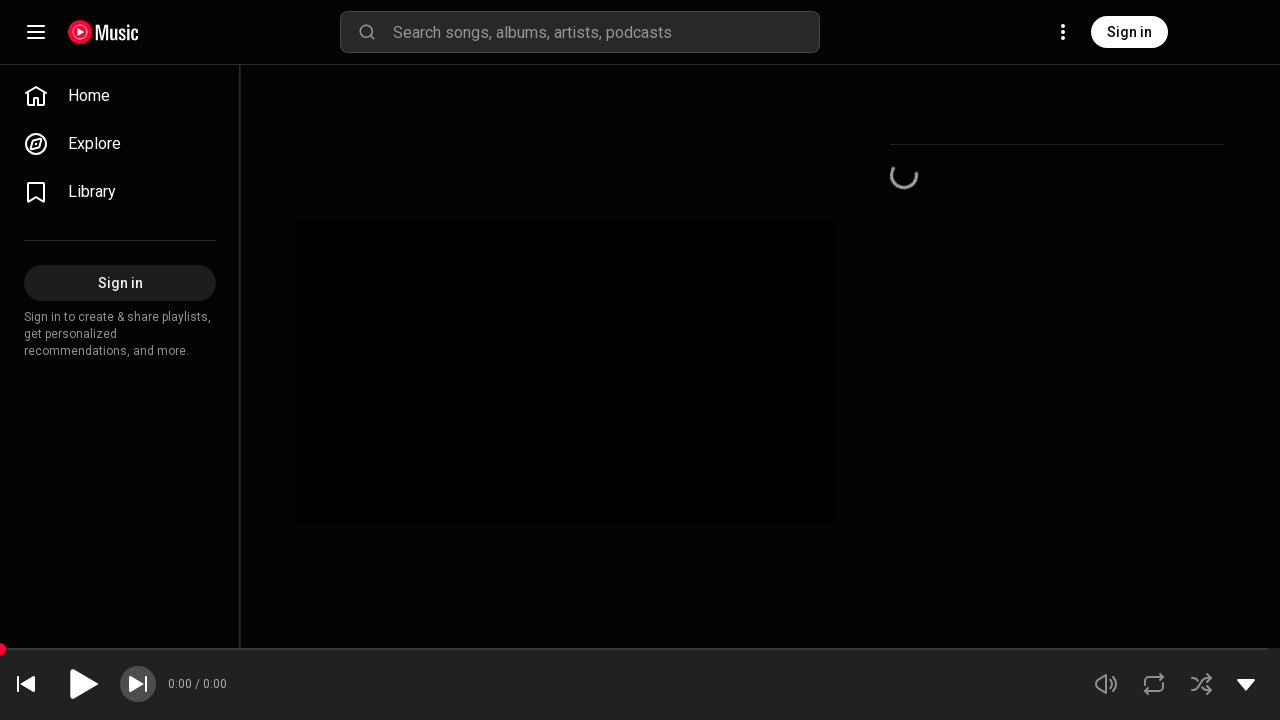

Listened to song for 10 seconds (song 2 of 3)
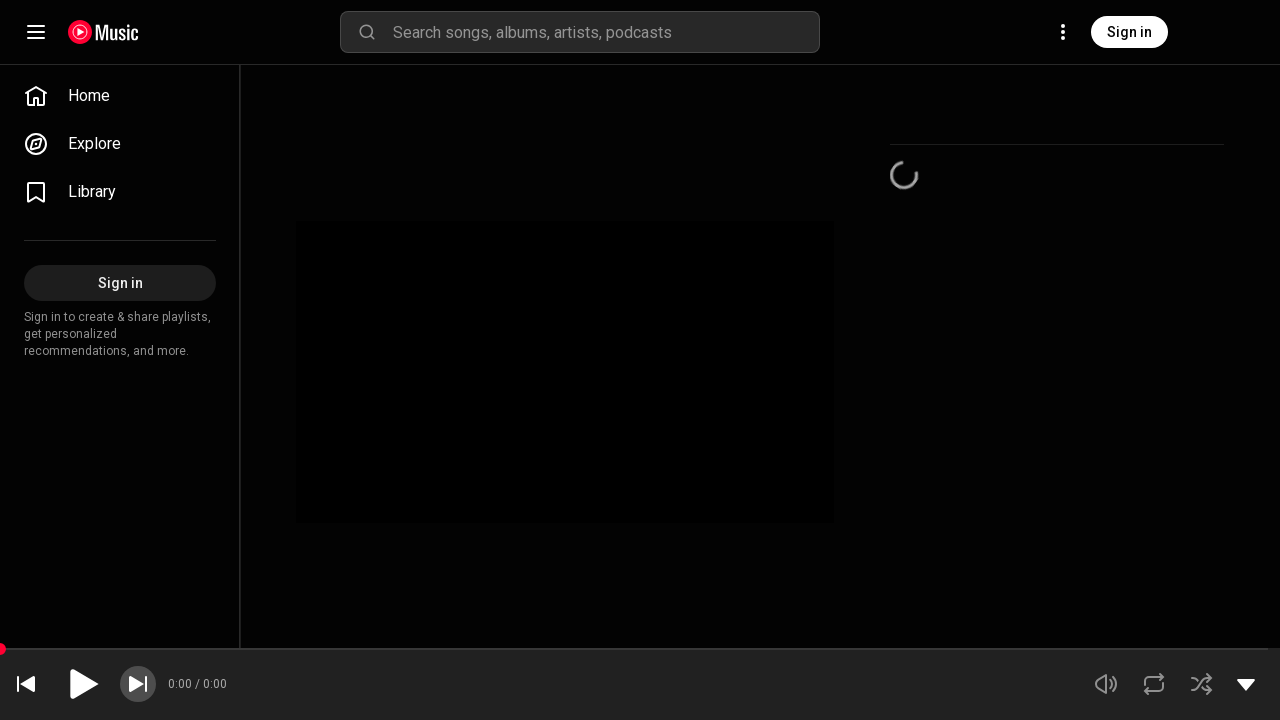

Clicked next button to skip to next song at (138, 684) on .next-button
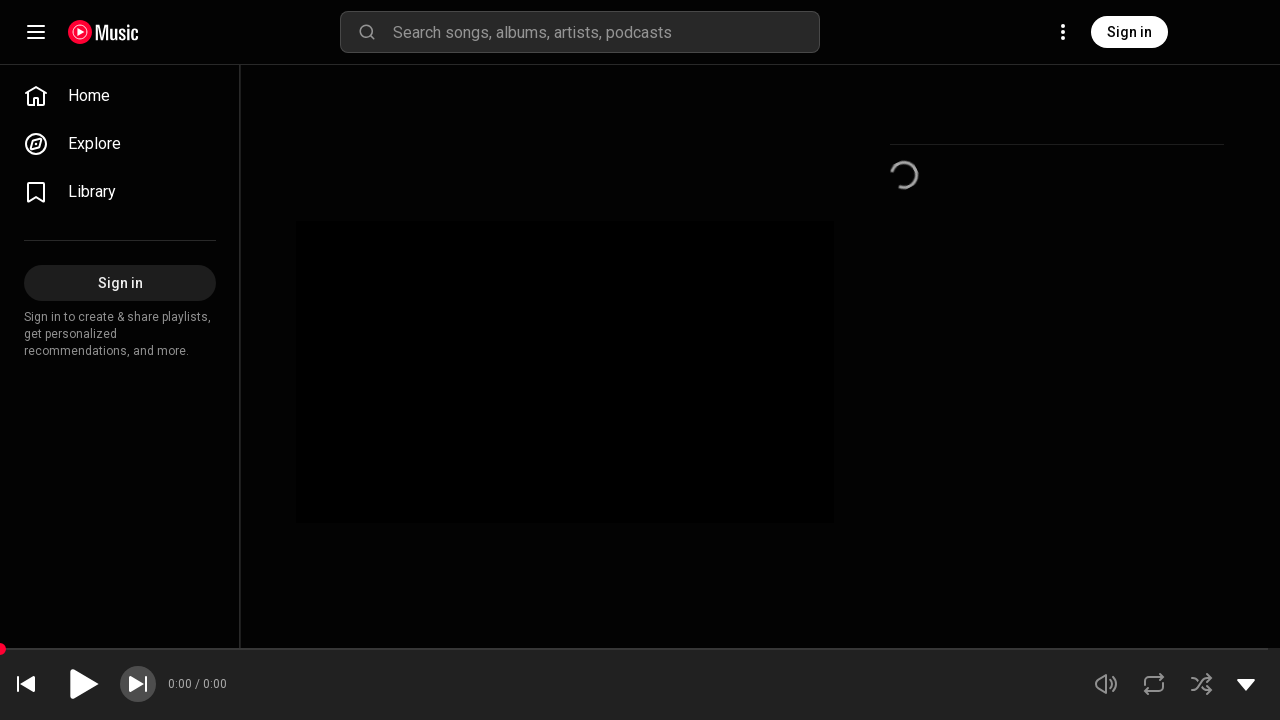

Waited for next song to load
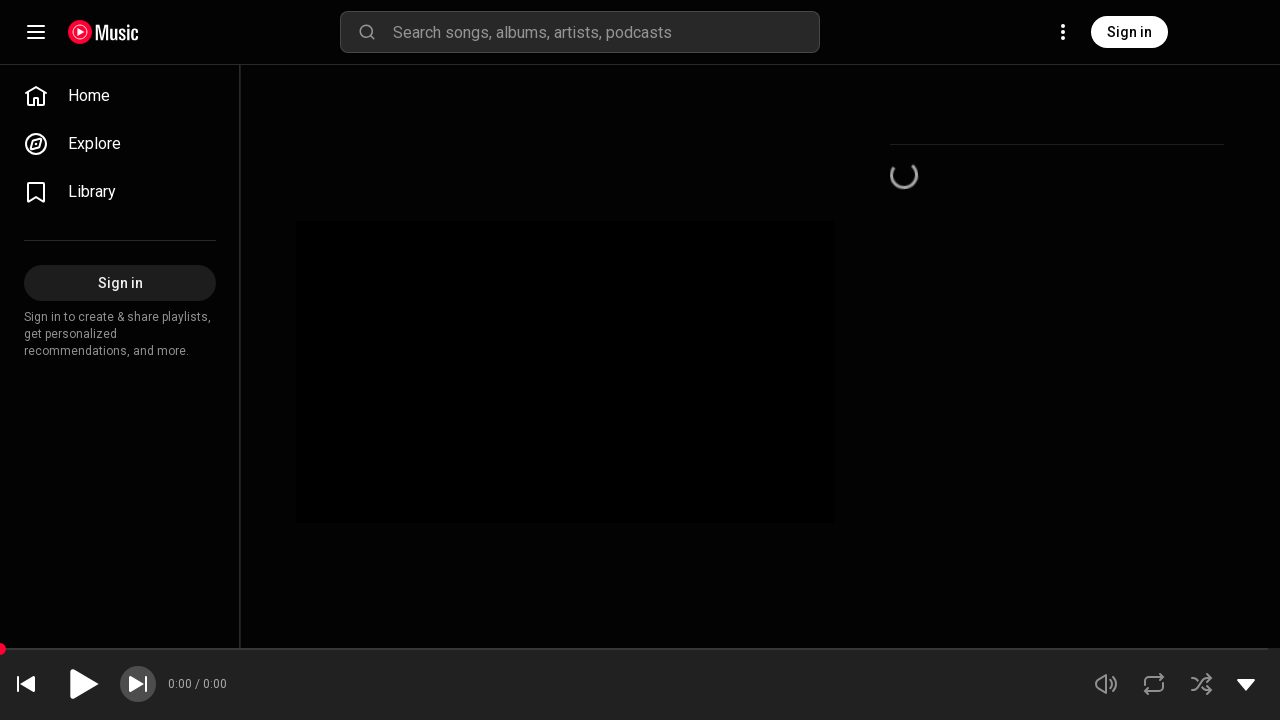

Now playing: 
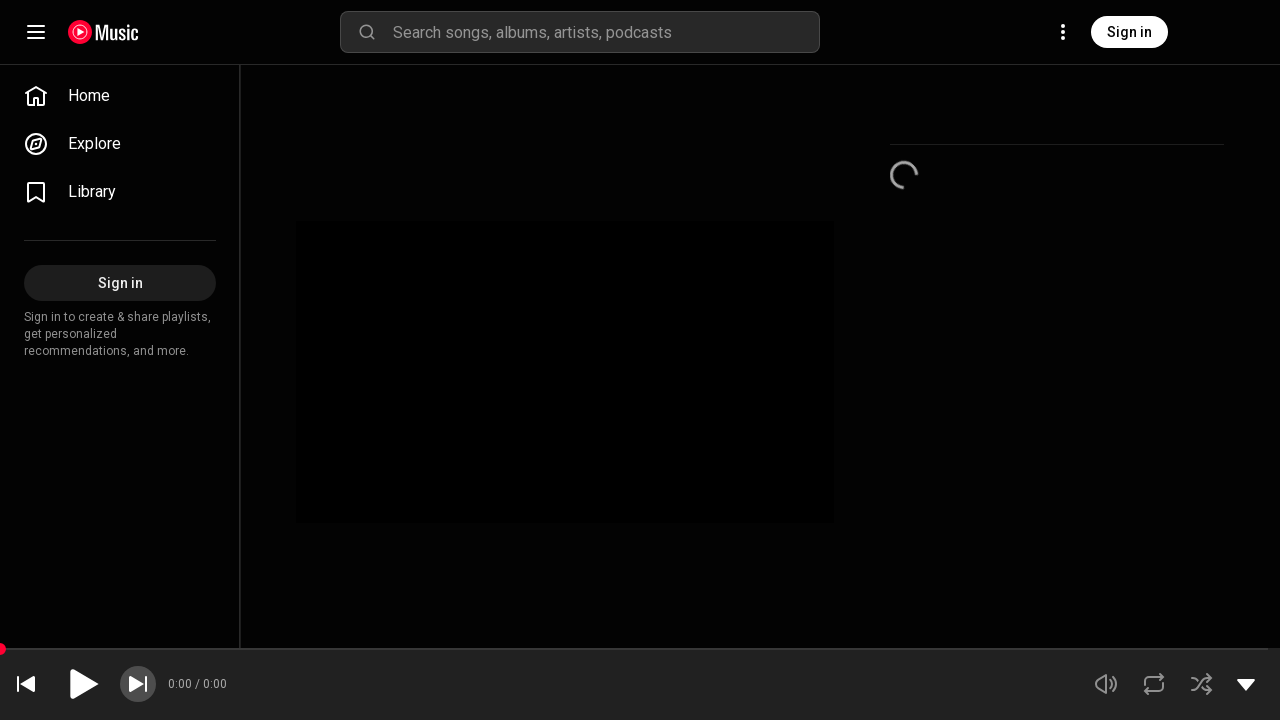

Listened to song for 10 seconds (song 3 of 3)
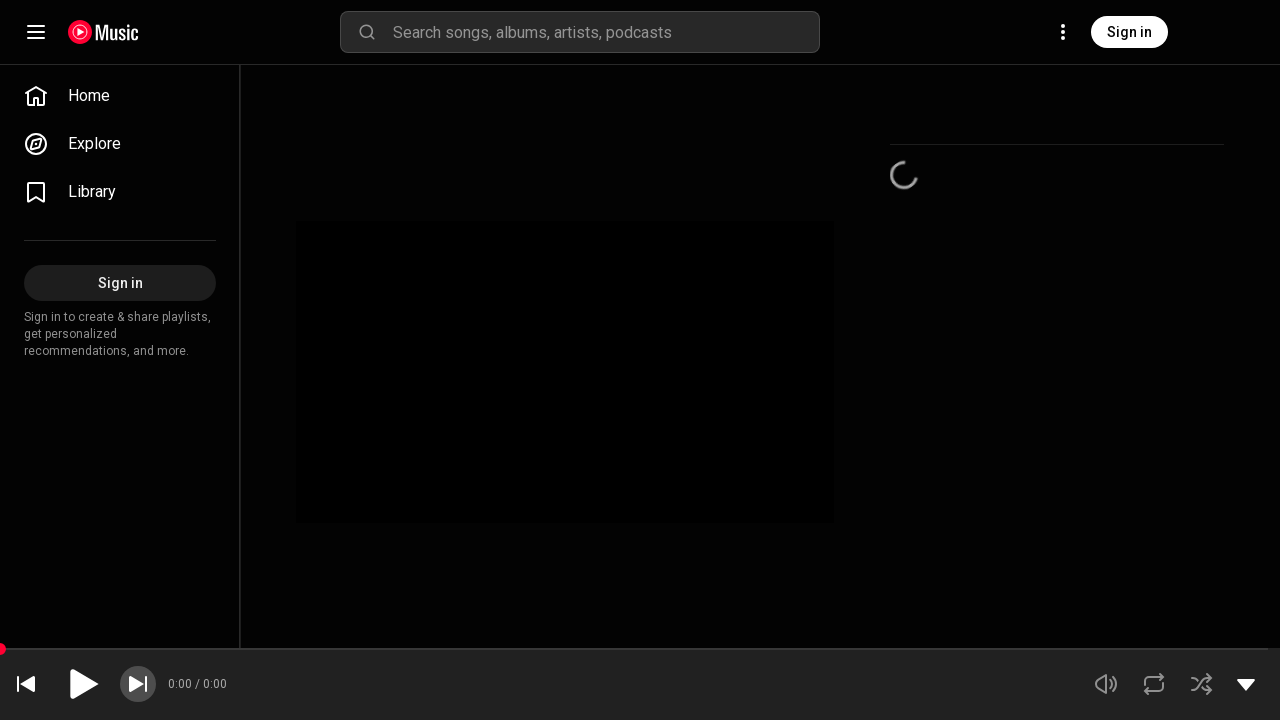

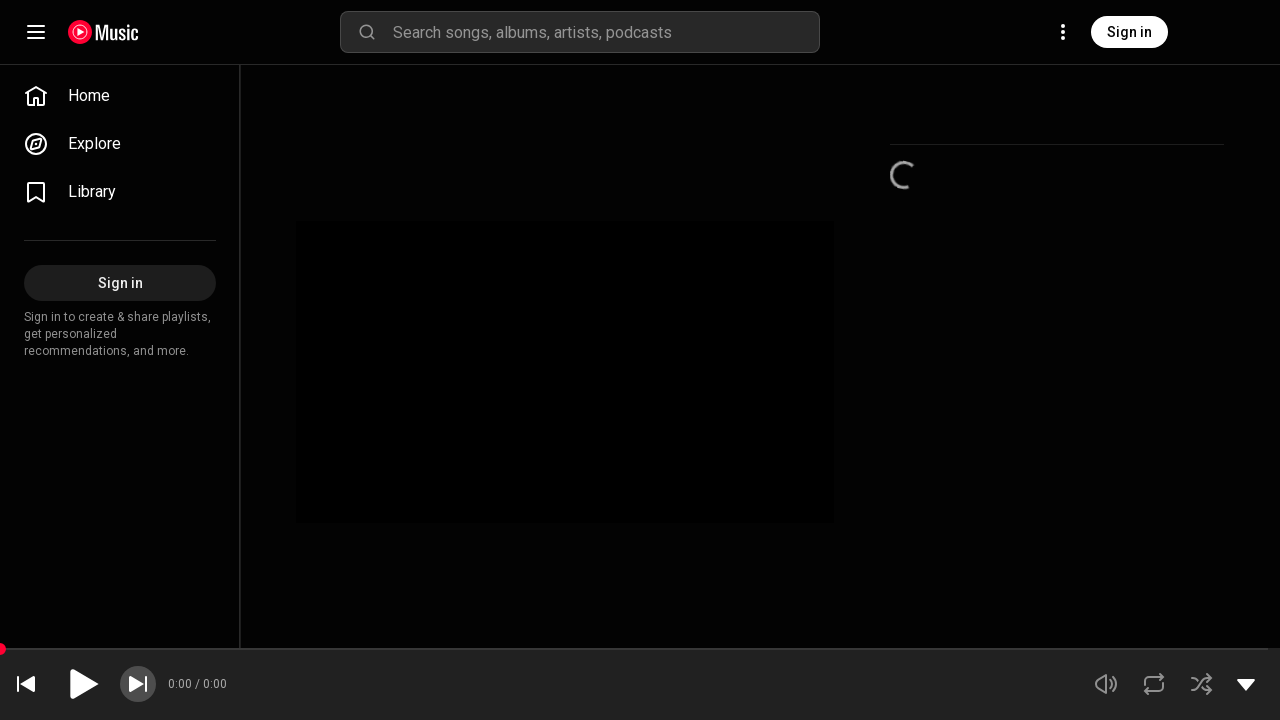